Tests JavaScript alert functionality by clicking a button that triggers an alert and then accepting/dismissing the alert dialog

Starting URL: https://demoqa.com/alerts

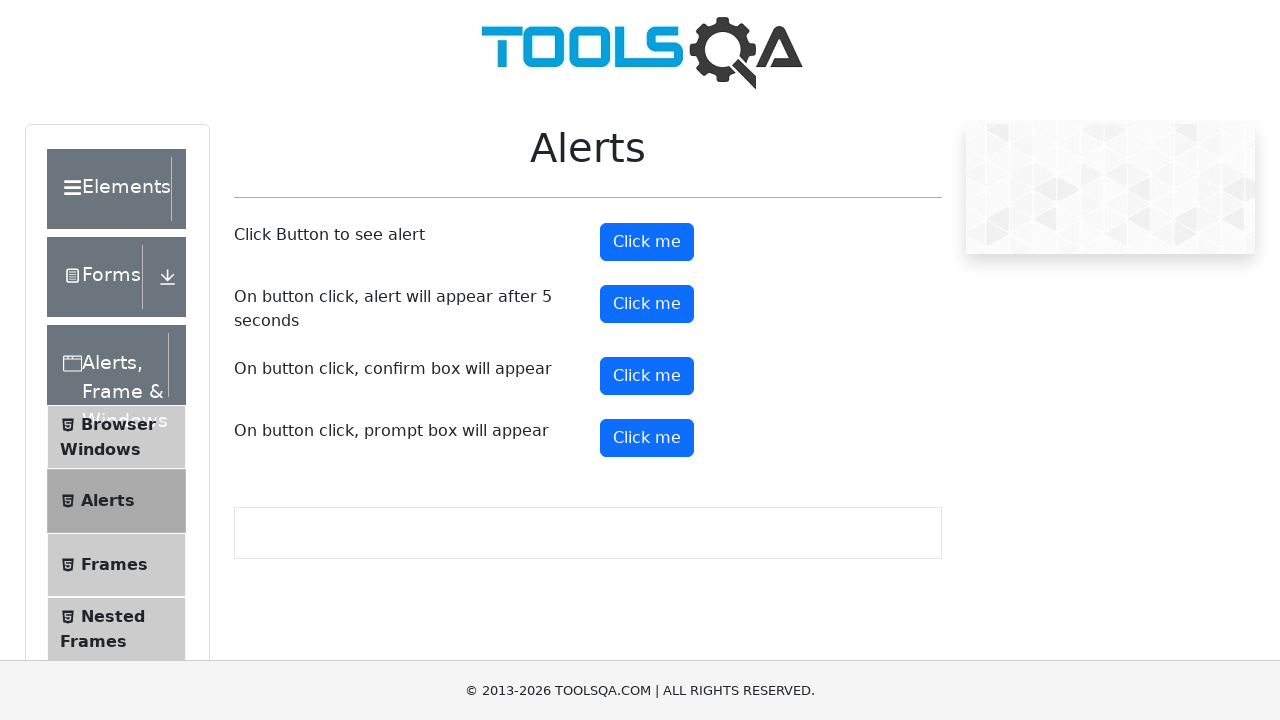

Clicked 'Click Me' button to trigger alert at (647, 242) on #alertButton
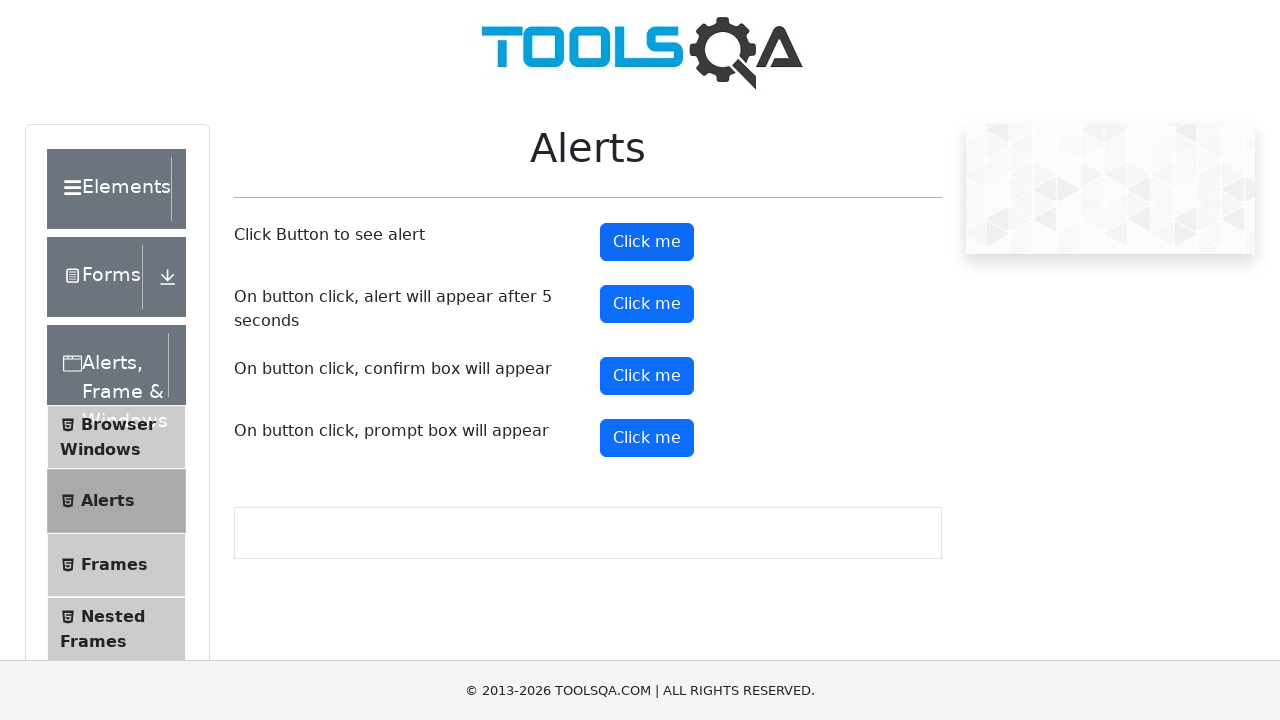

Set up dialog handler to accept alert
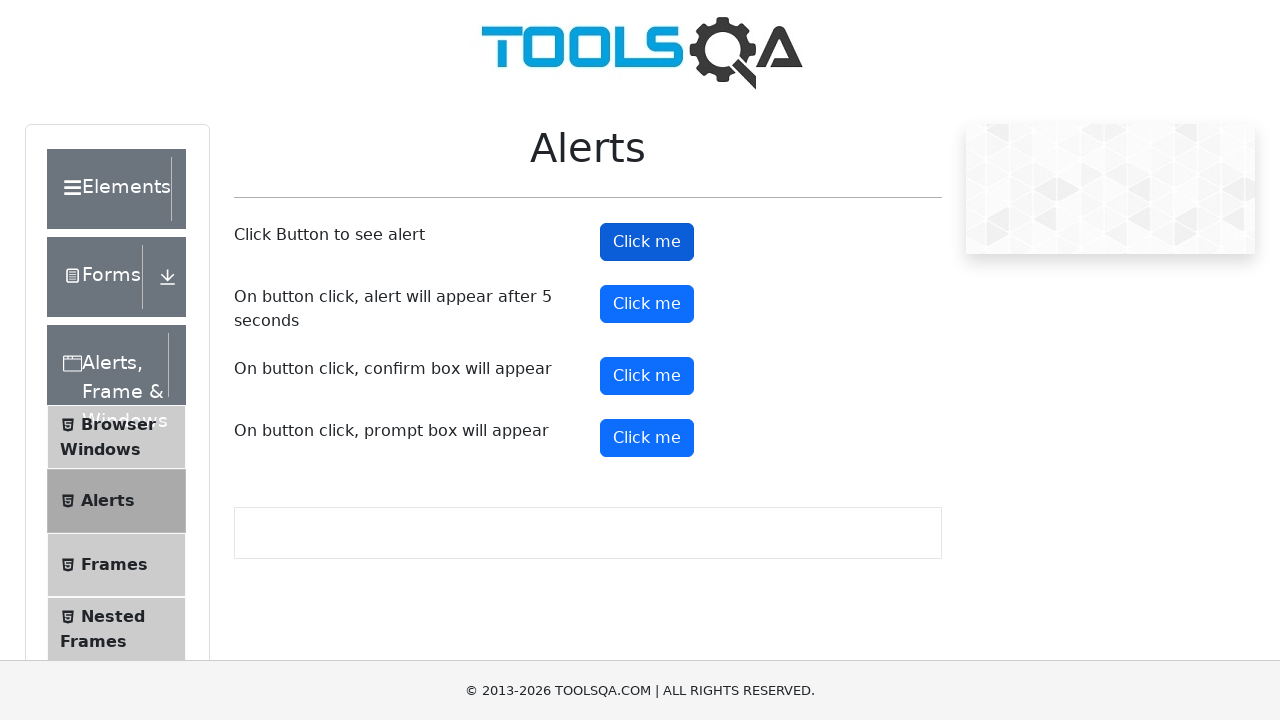

Waited 1 second for alert to be processed
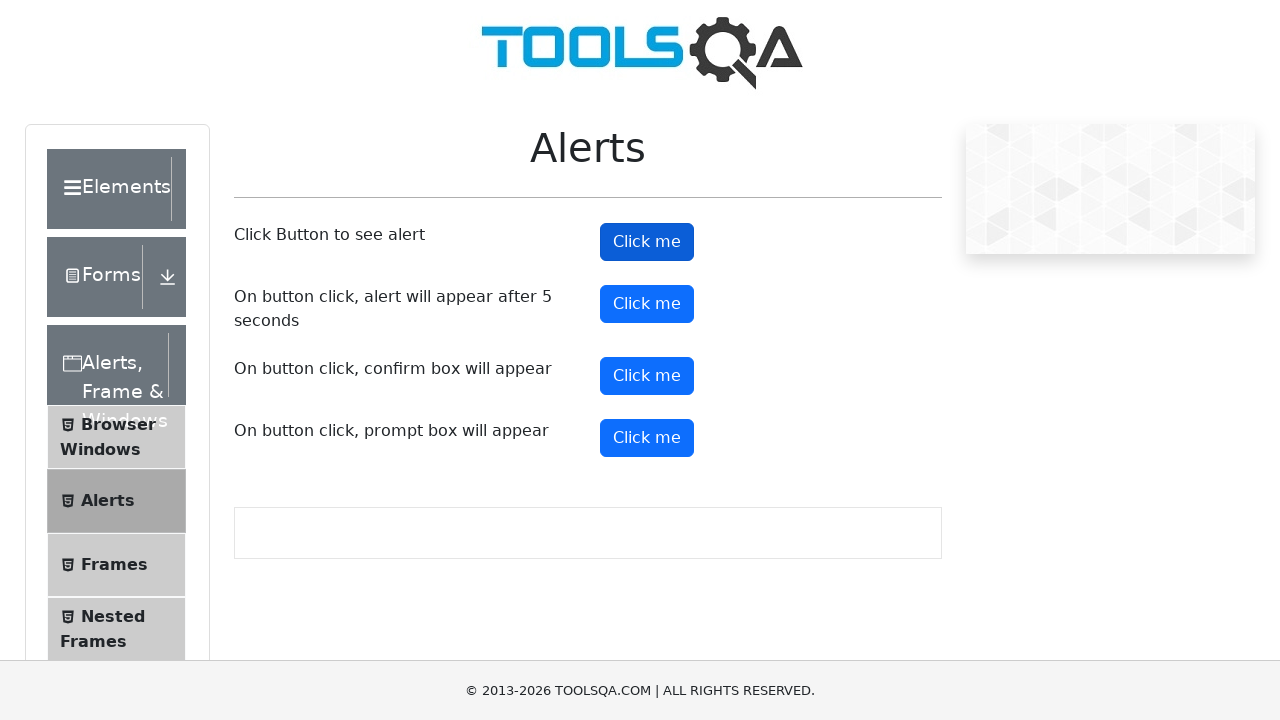

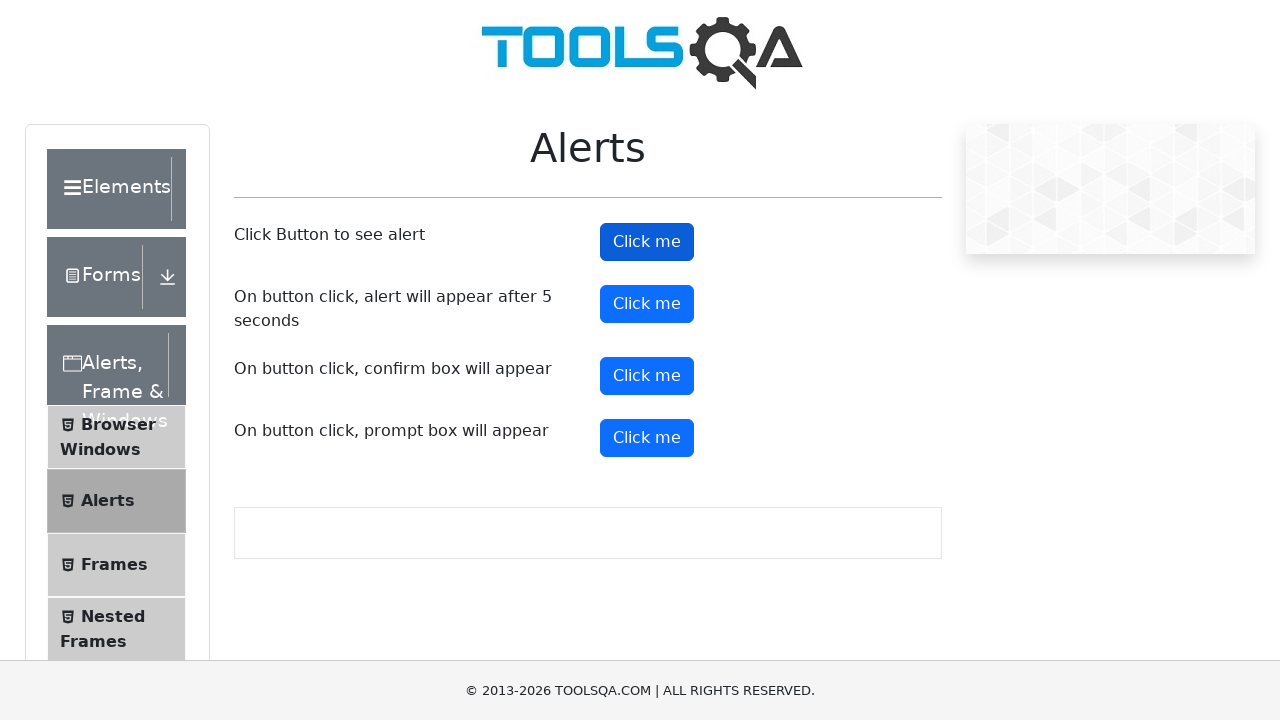